Navigates to Barclays UK website and maximizes the browser window

Starting URL: https://www.barclays.co.uk/

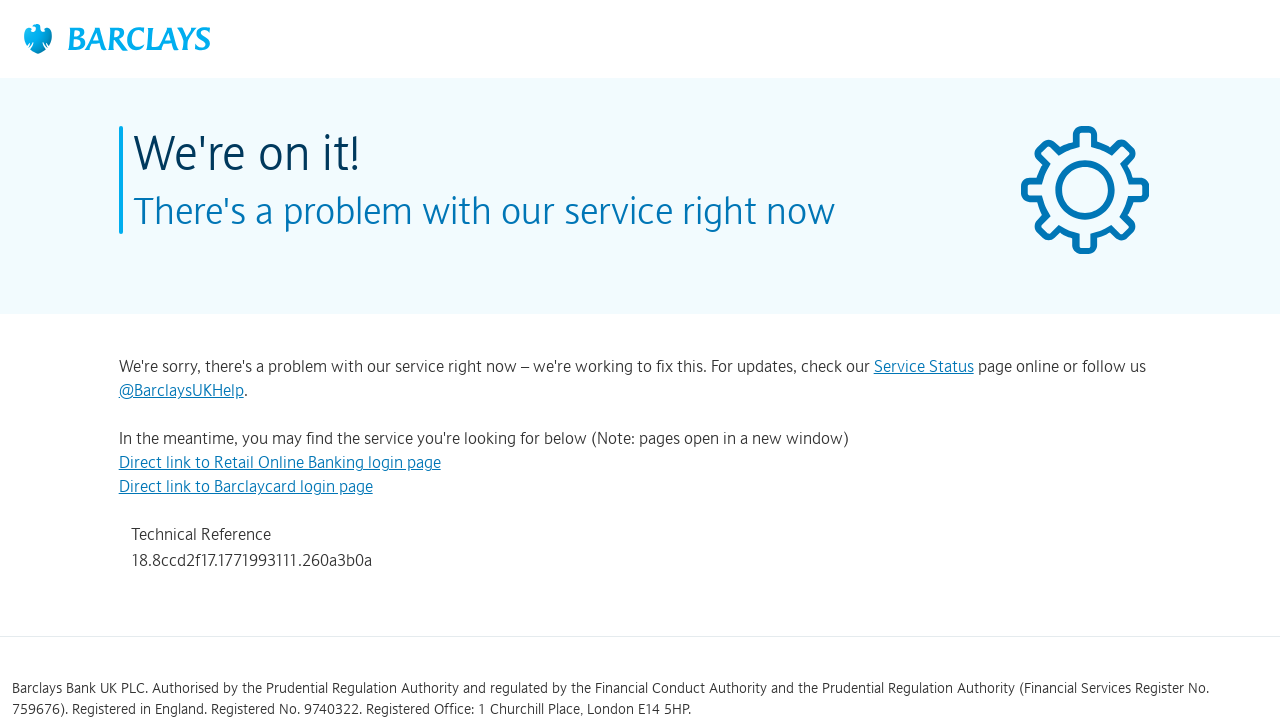

Navigated to Barclays UK website
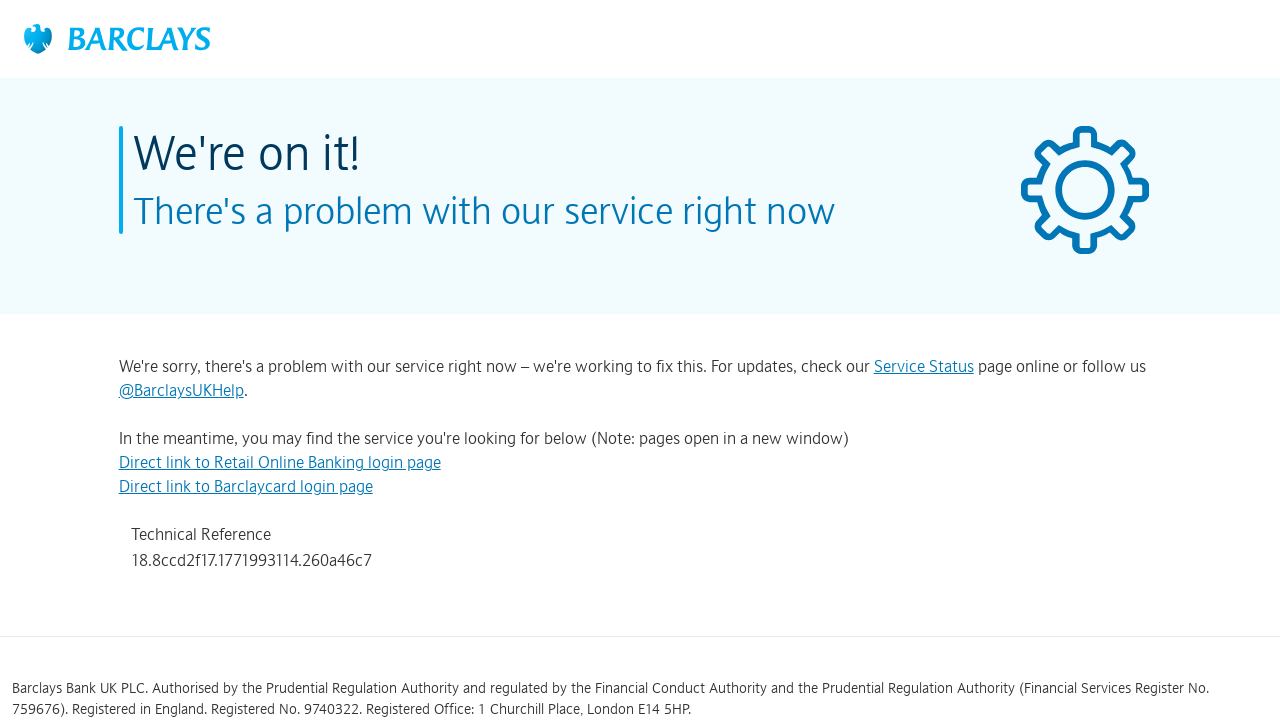

Maximized the browser window
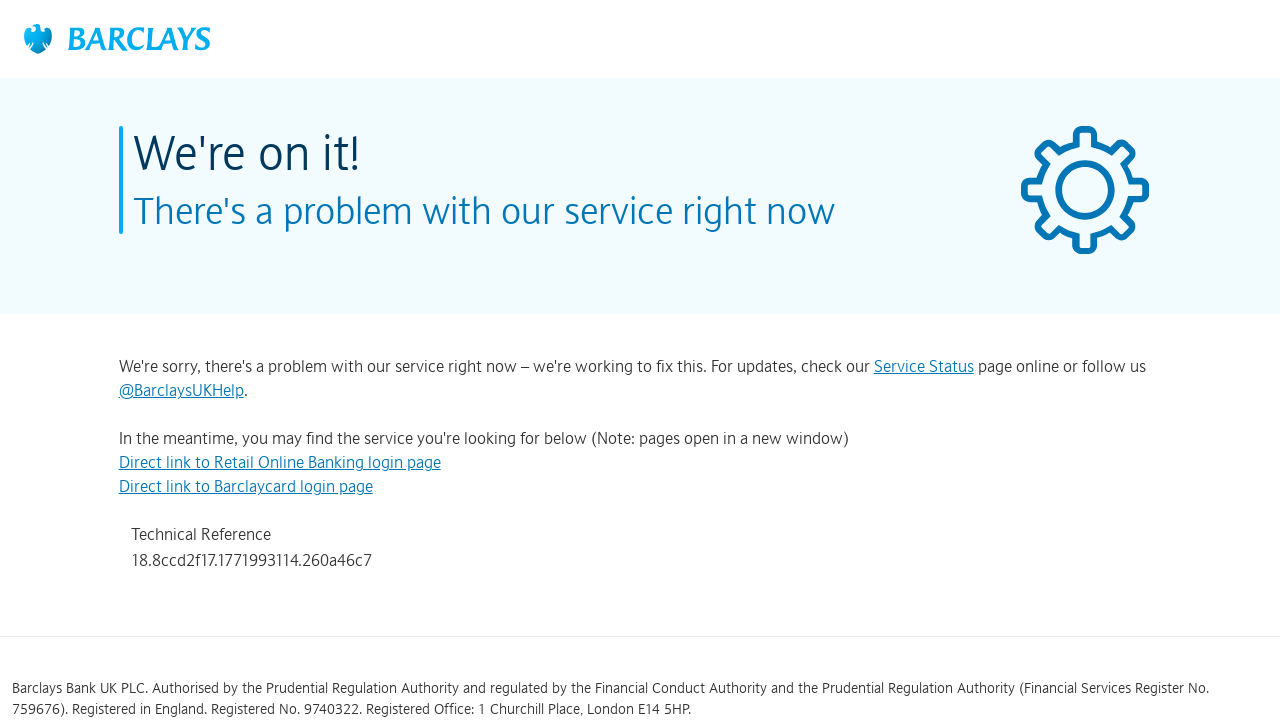

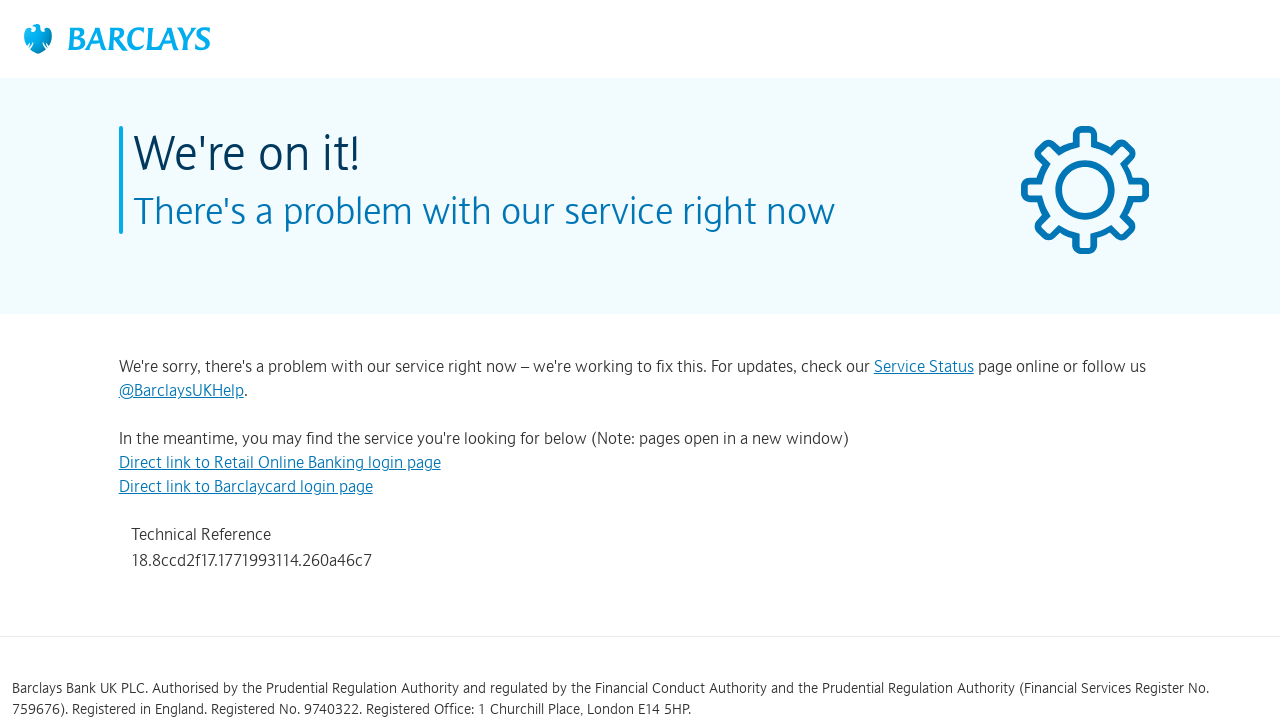